Tests multi-select dropdown functionality by verifying the dropdown allows multiple selections, selecting options by visible text, and then deselecting all options.

Starting URL: https://omayo.blogspot.com/

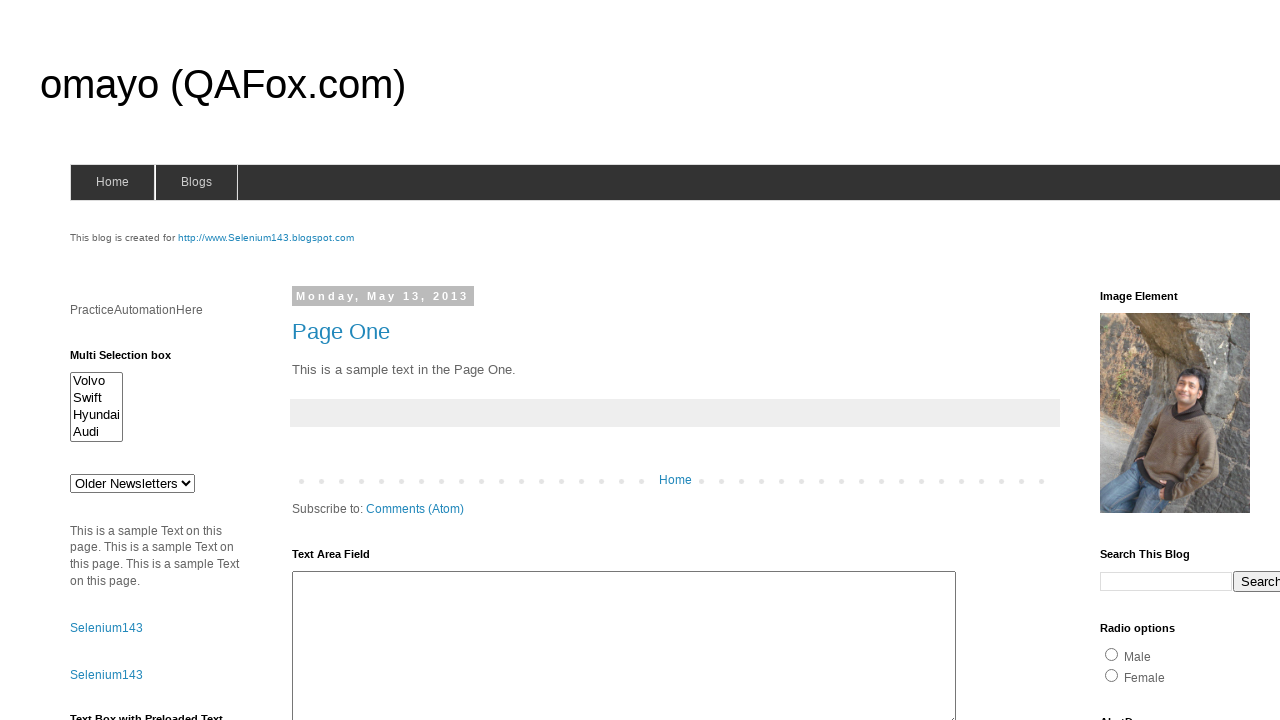

Located multi-select dropdown element
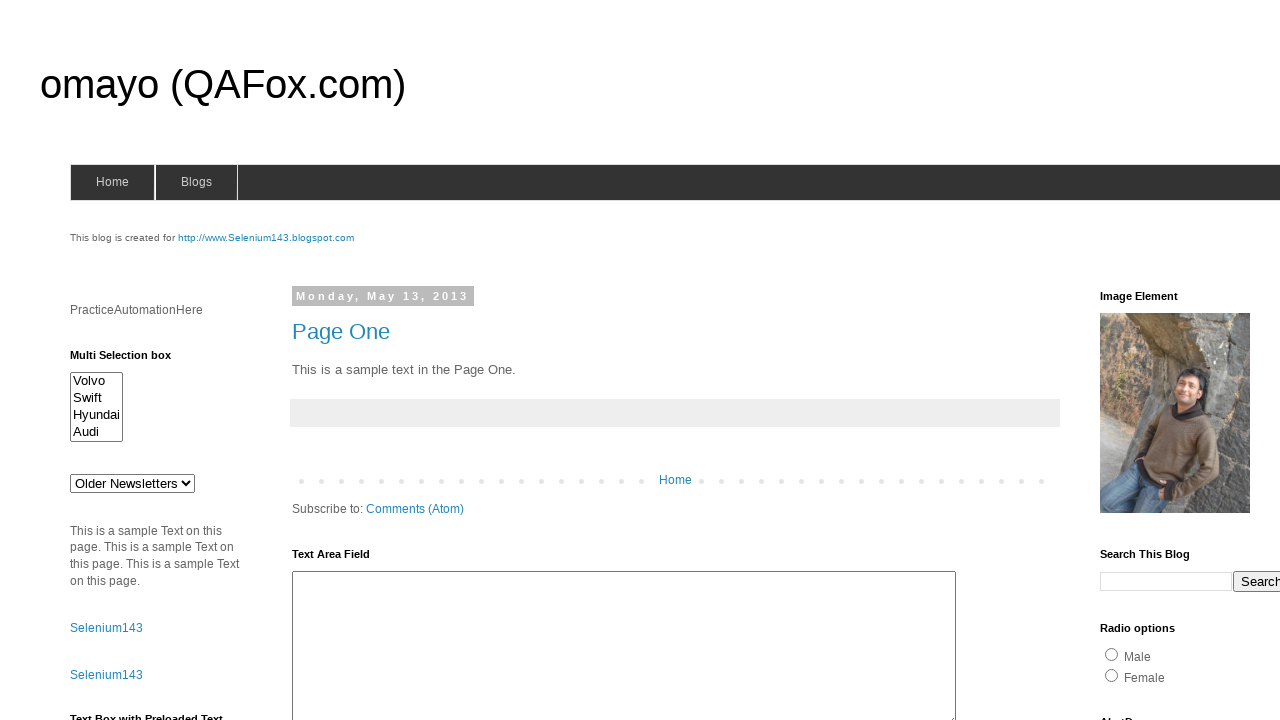

Multi-select dropdown is now visible
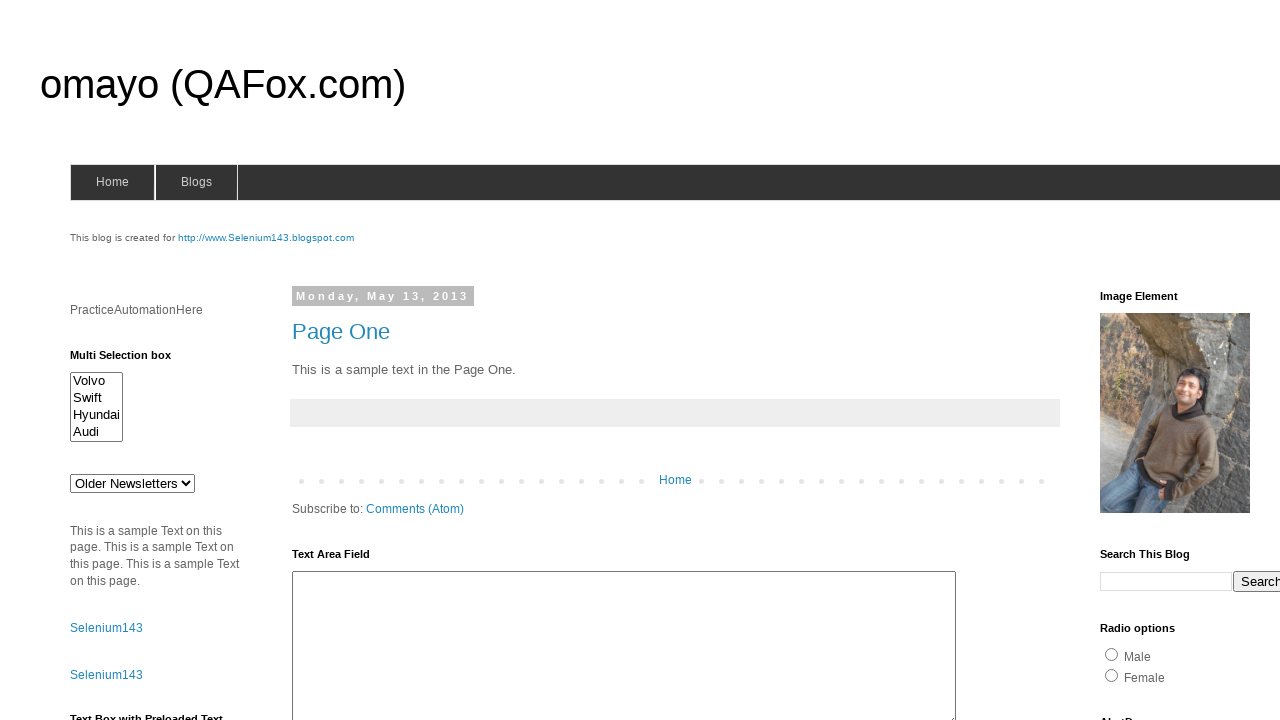

Selected 'Volvo' option from the dropdown on #multiselect1
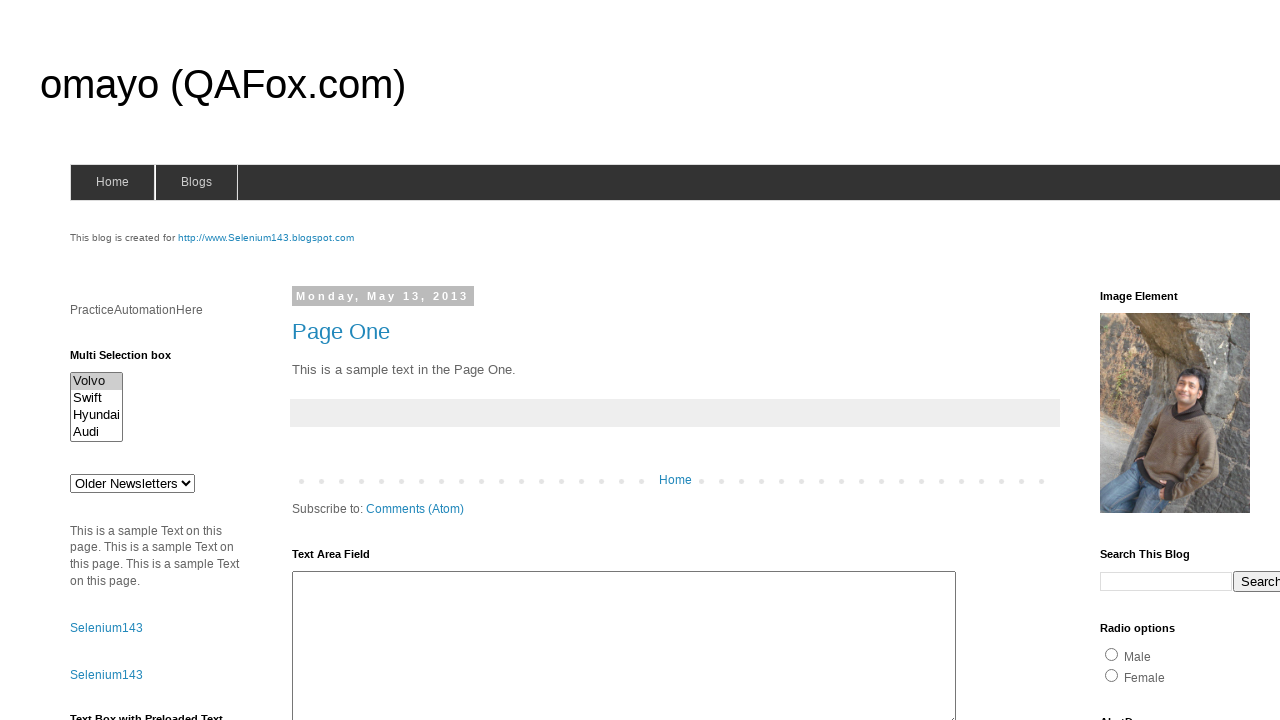

Selected multiple options: 'Volvo' and 'Hyundai' on #multiselect1
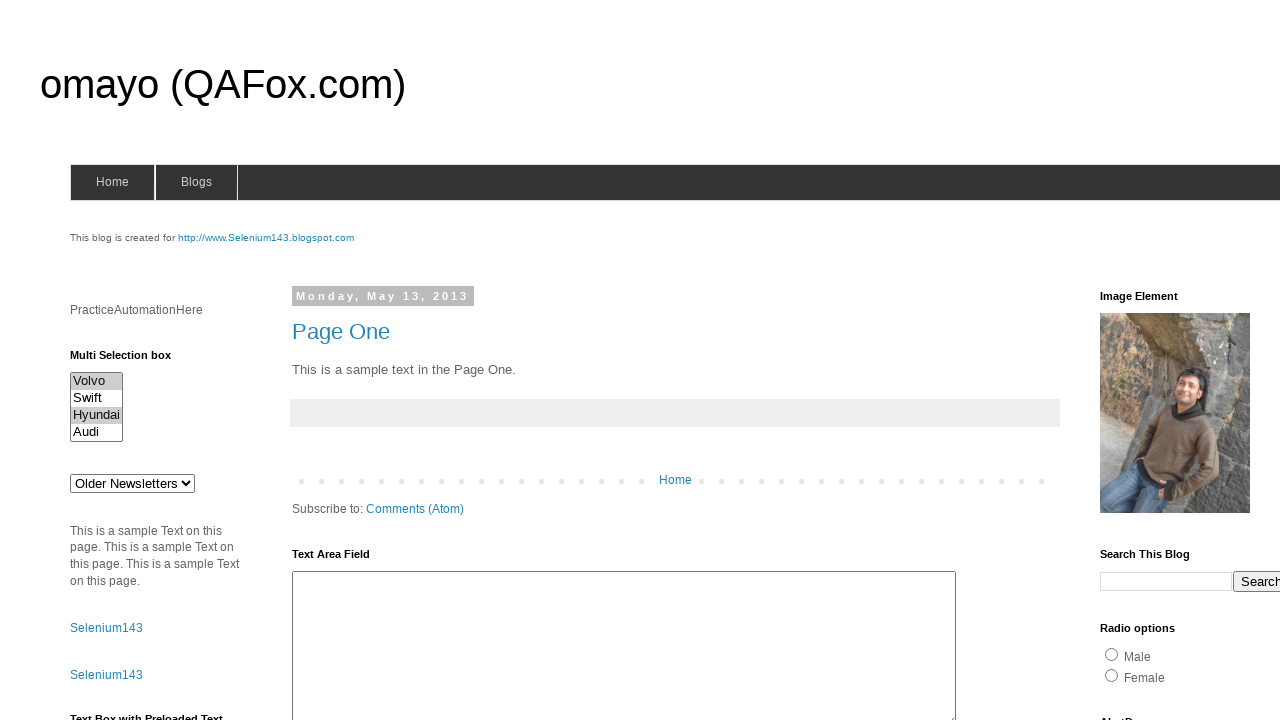

Located all checked options in the dropdown
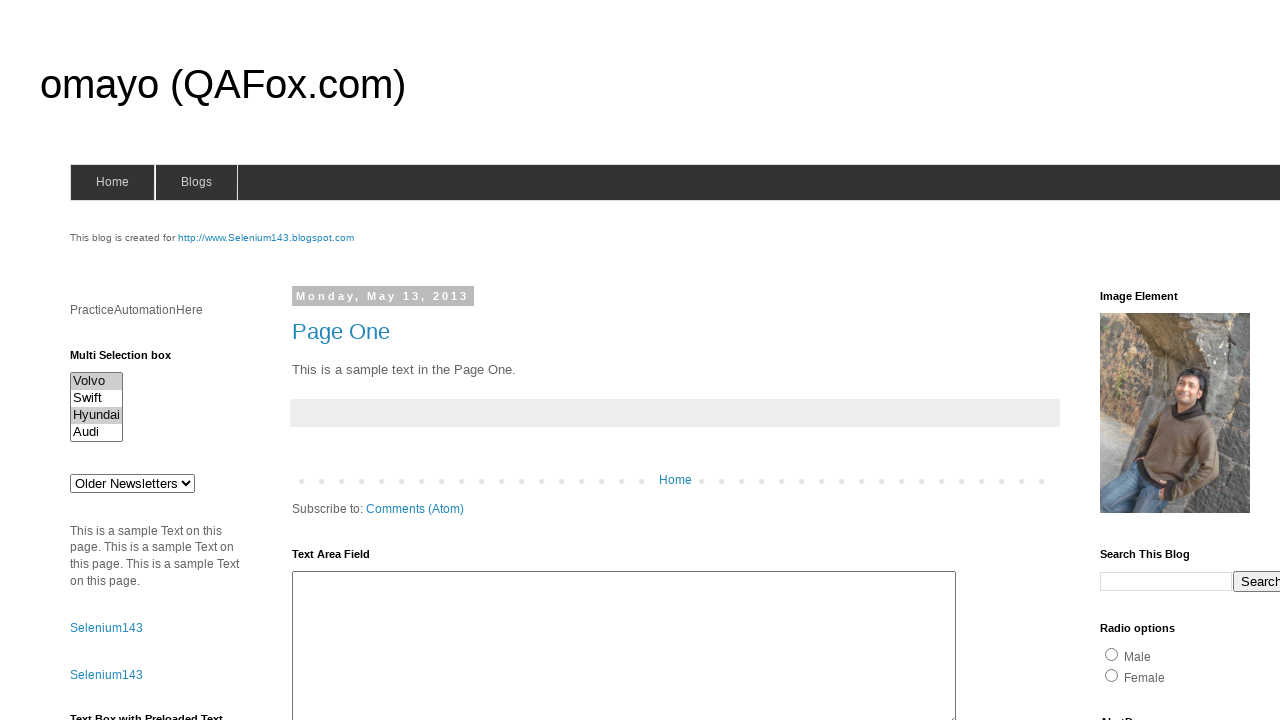

Verified 2 options are selected
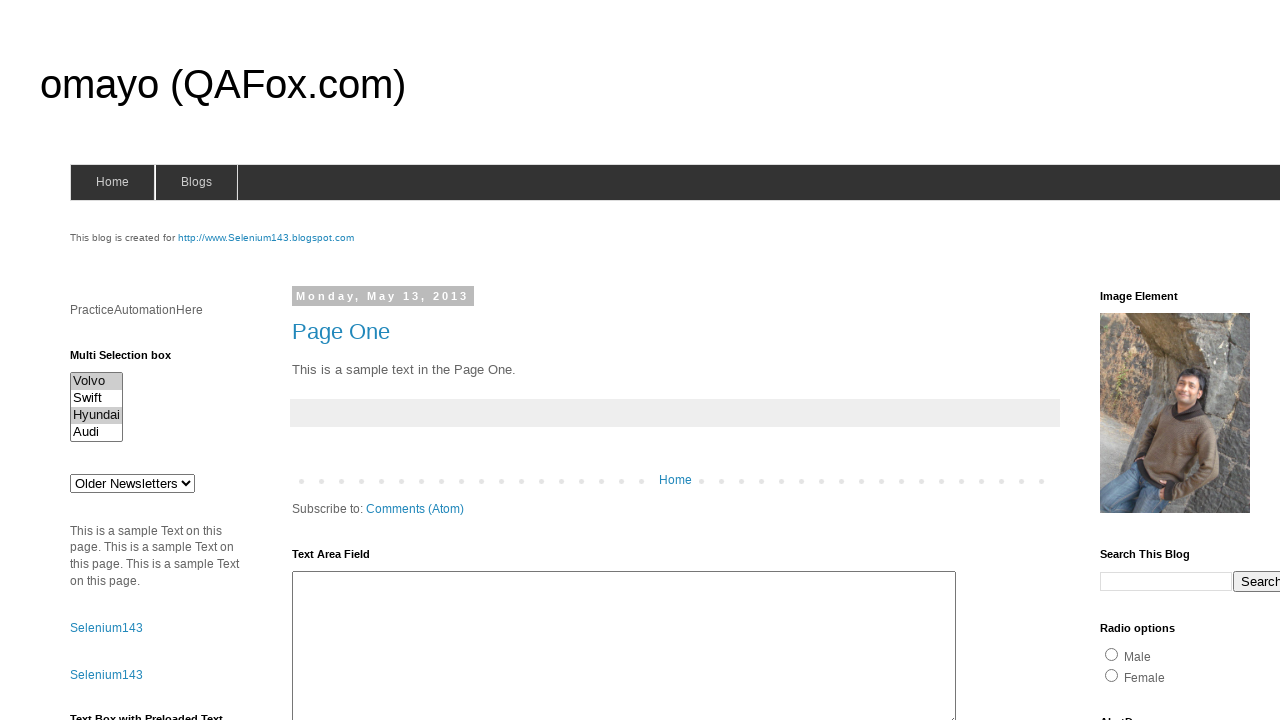

Deselected all options from the dropdown on #multiselect1
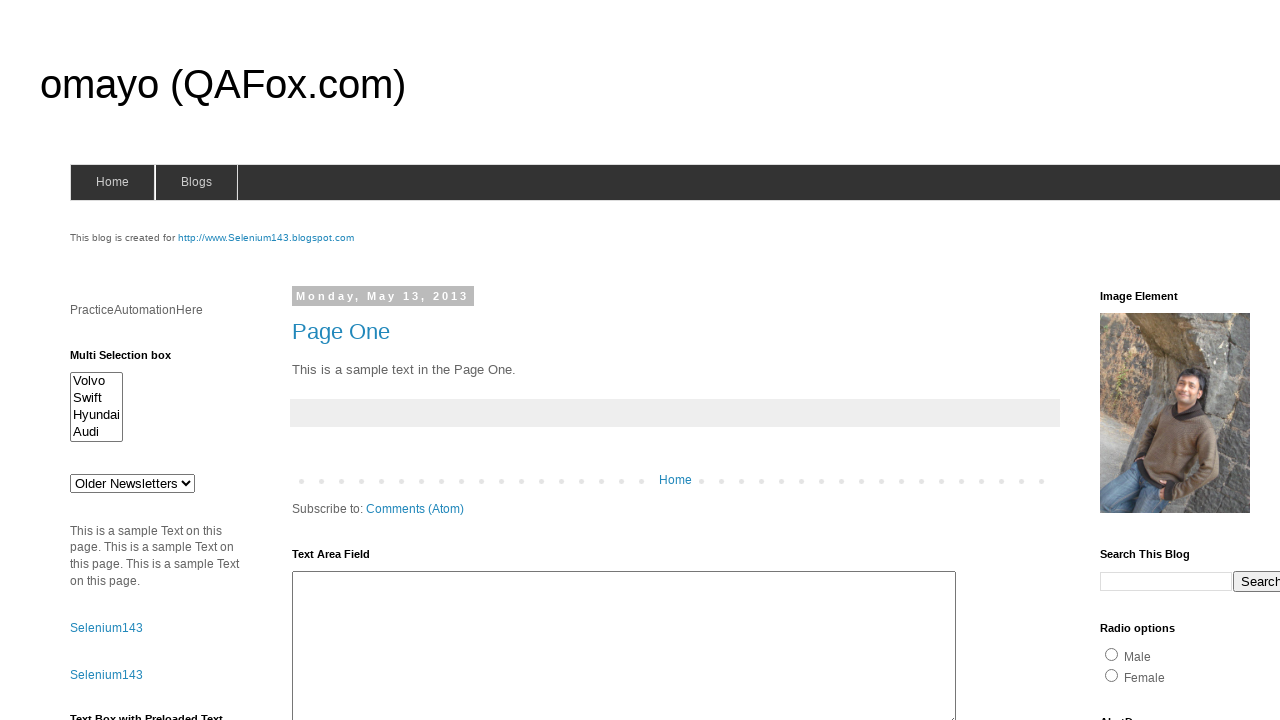

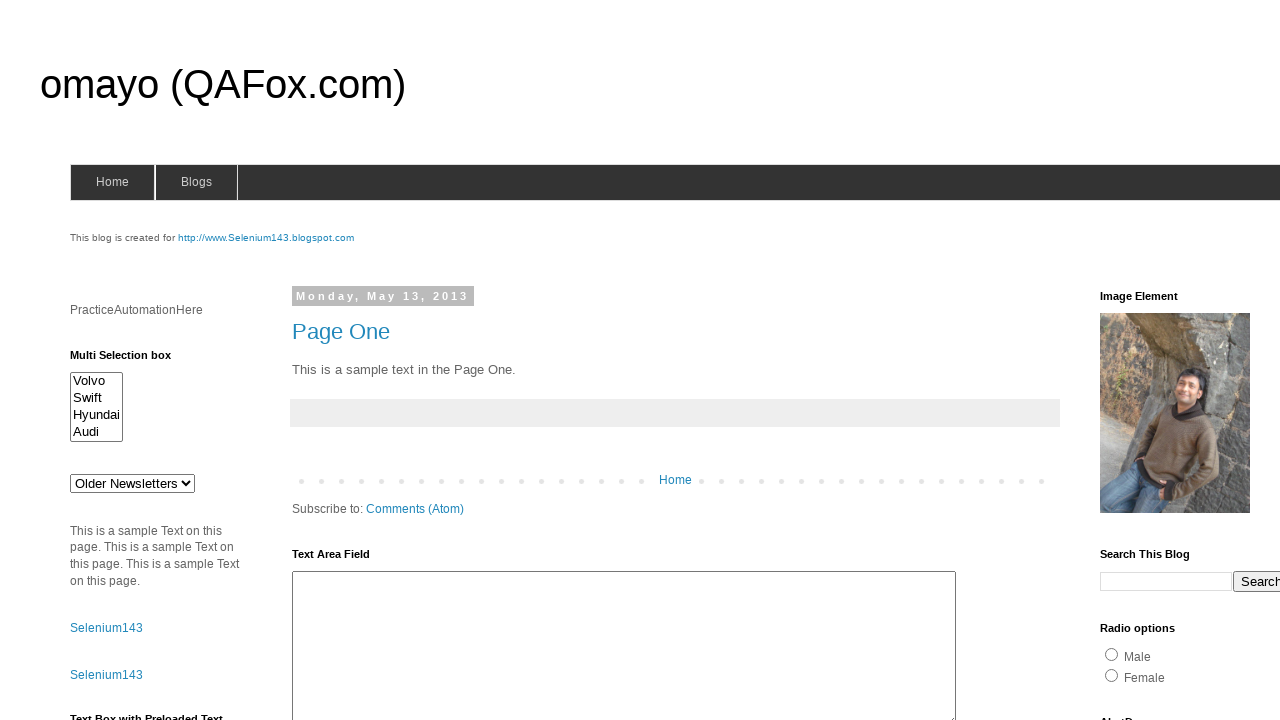